Tests hyperlink navigation by clicking on status code links and verifying URL changes, then navigating back using partial link text

Starting URL: https://the-internet.herokuapp.com/status_codes

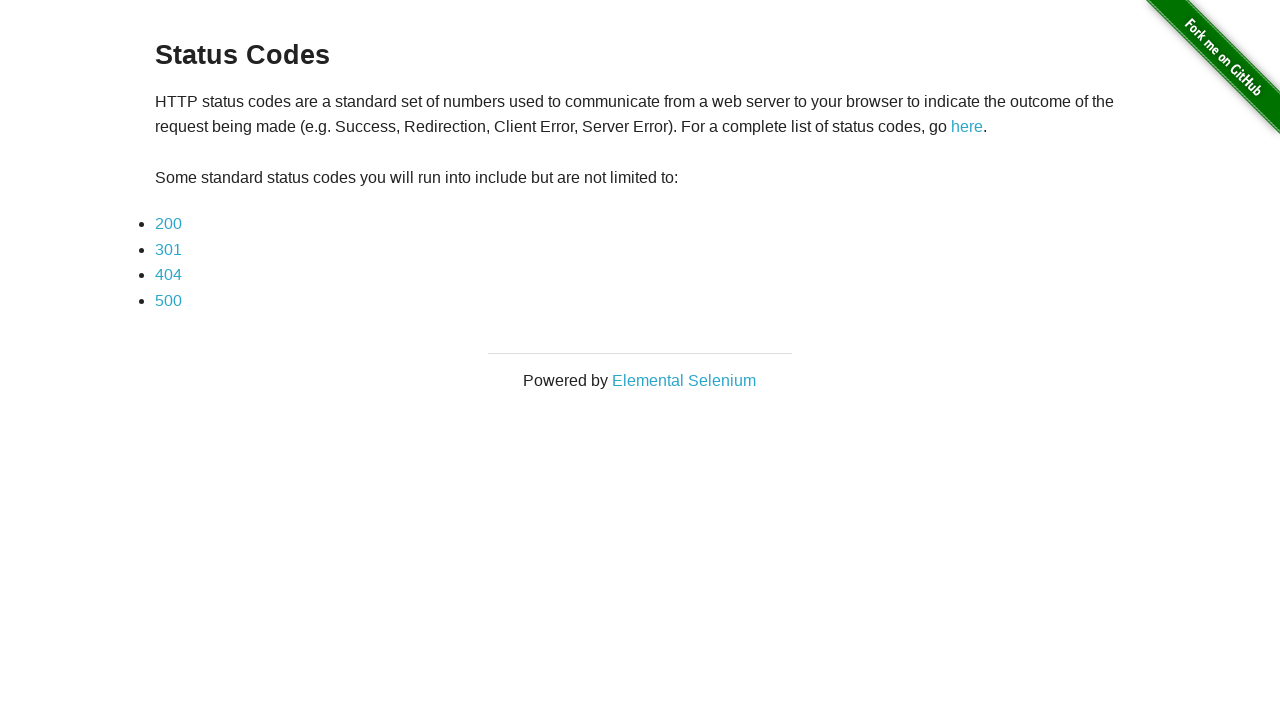

Verified initial URL is https://the-internet.herokuapp.com/status_codes
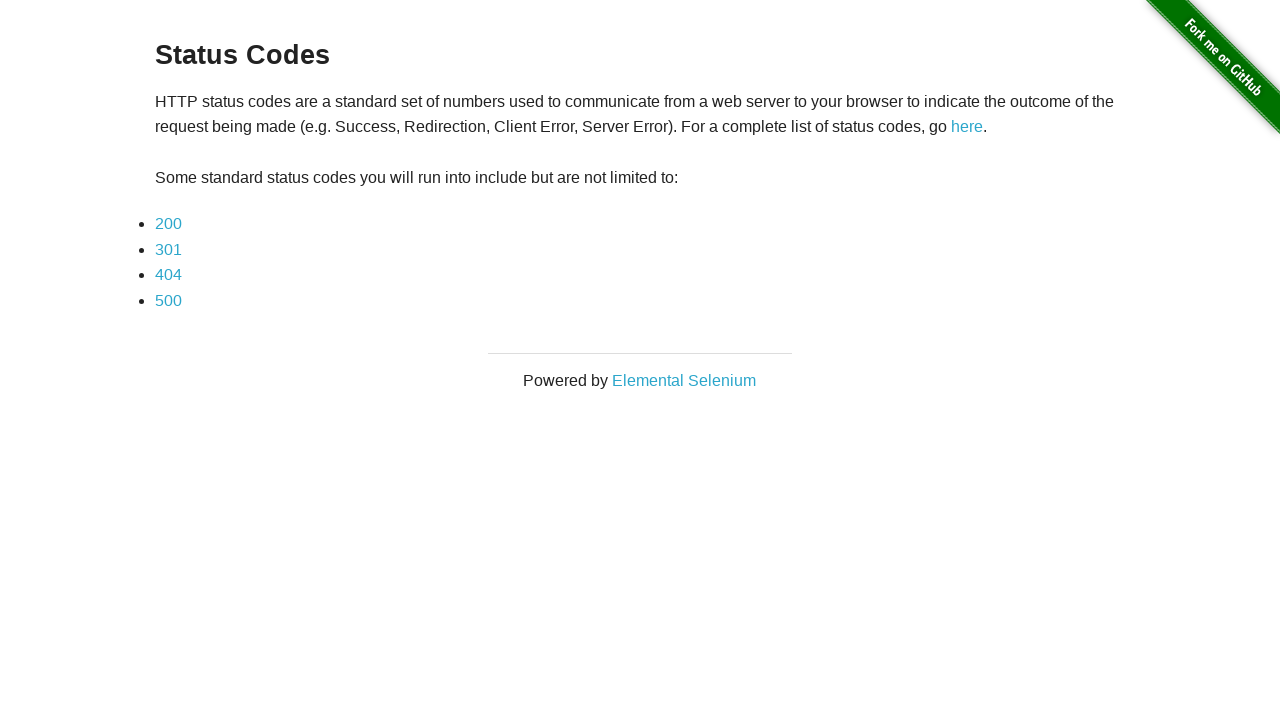

Clicked on the '200' status code link at (168, 224) on text=200
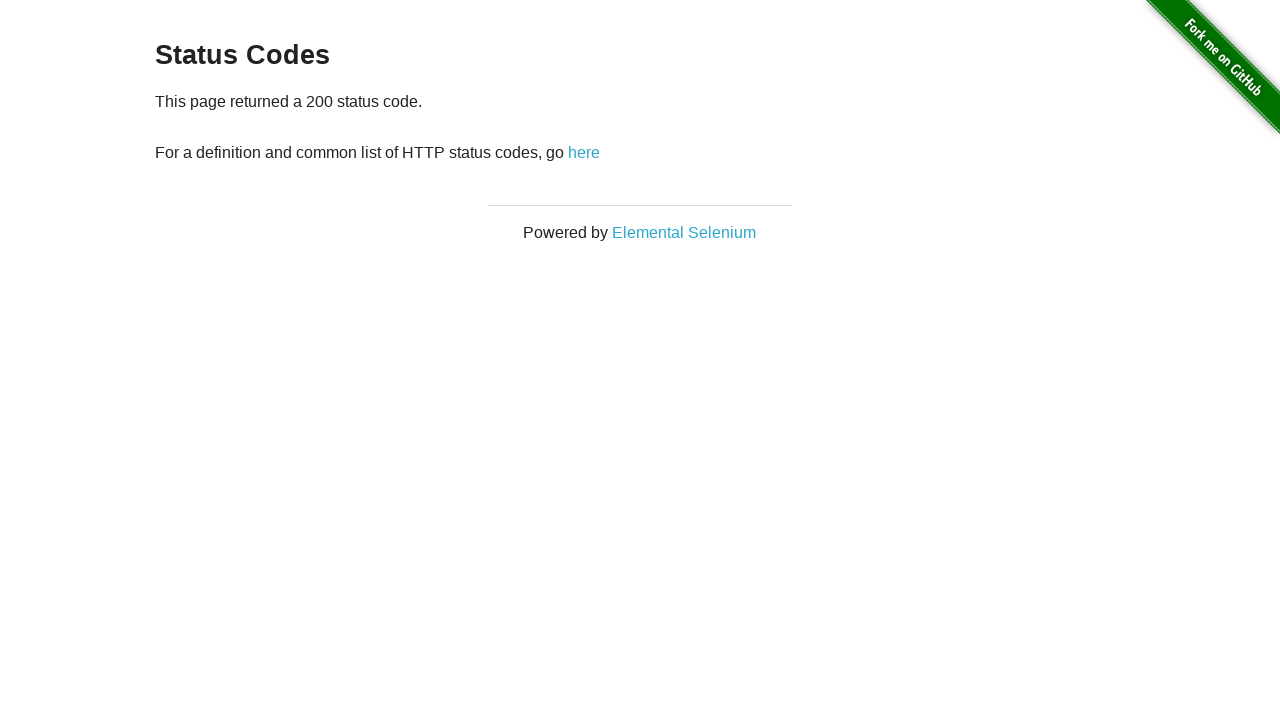

Verified navigation to status code 200 page URL
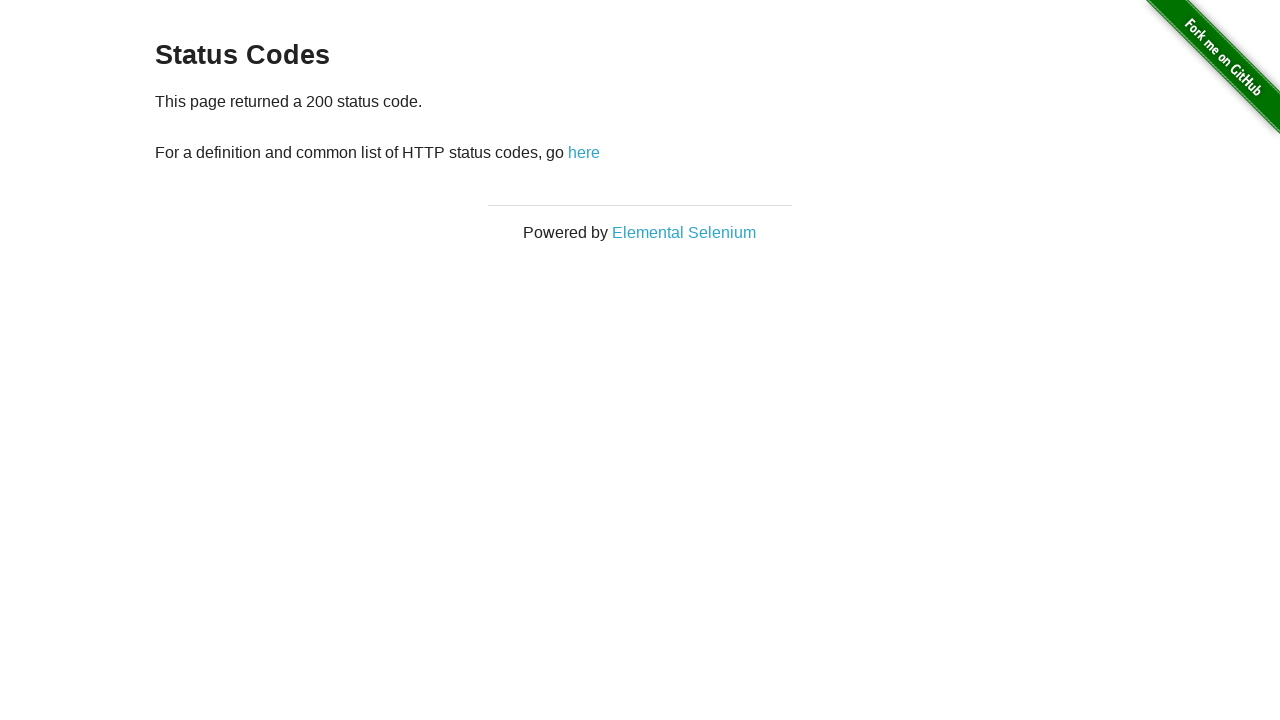

Verified 'Status Codes' title is visible on page
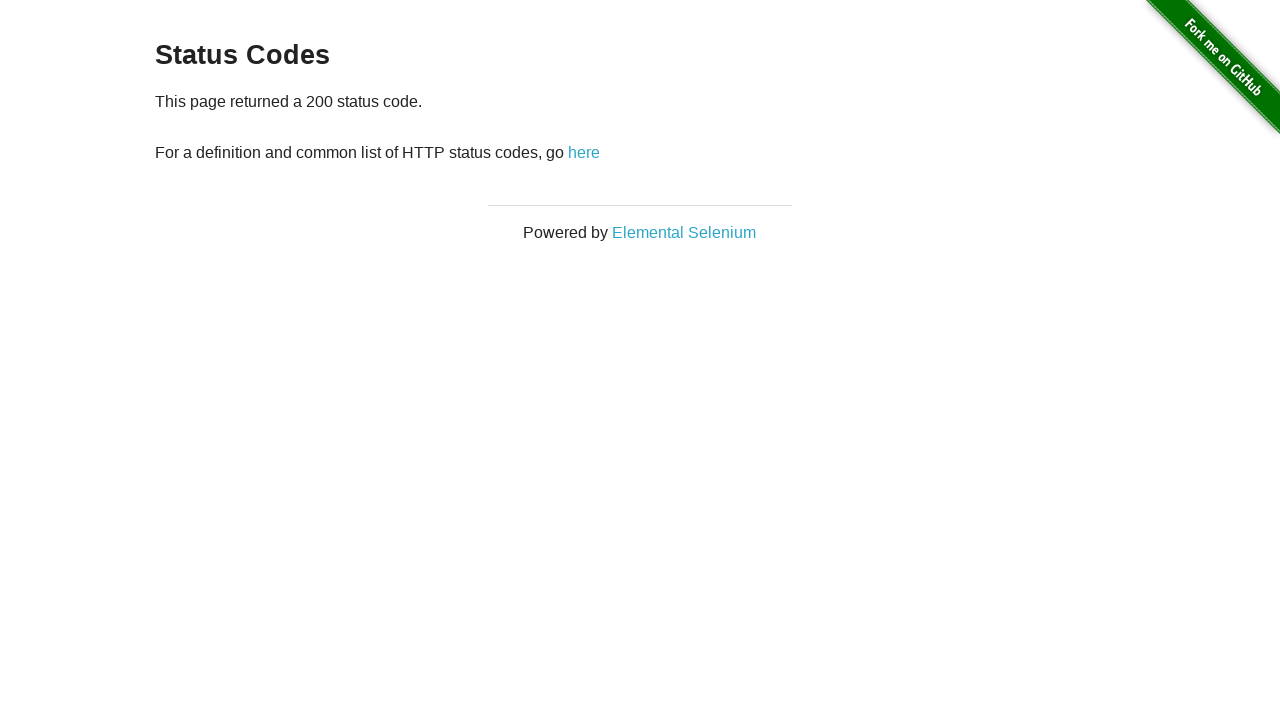

Clicked on hyperlink containing 're' text (the 'here' link) at (584, 152) on a:has-text('re')
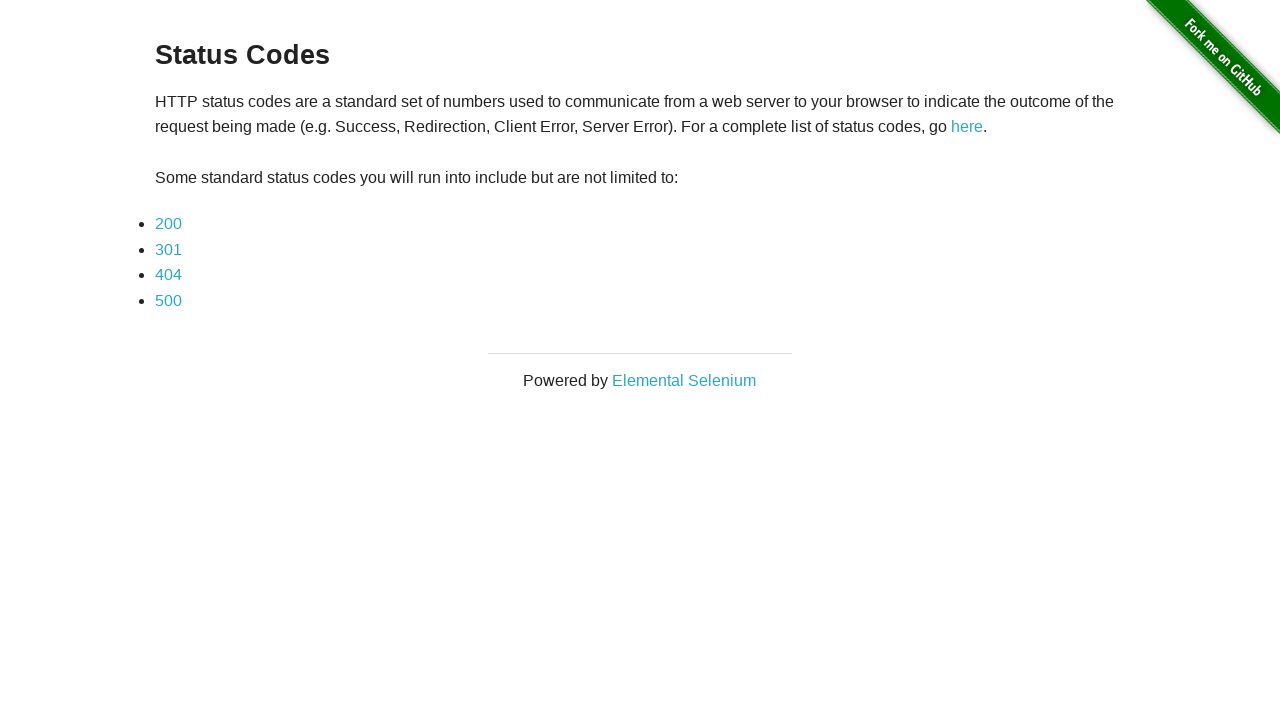

Verified navigation back to status codes main page
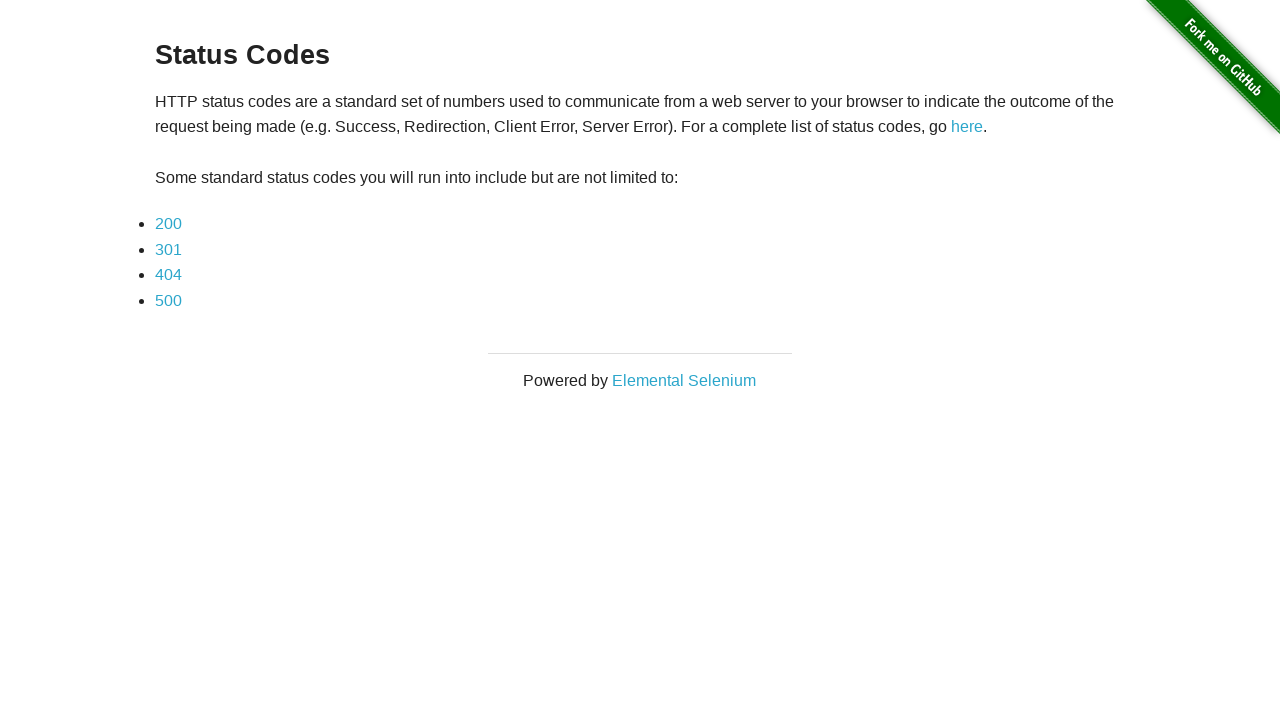

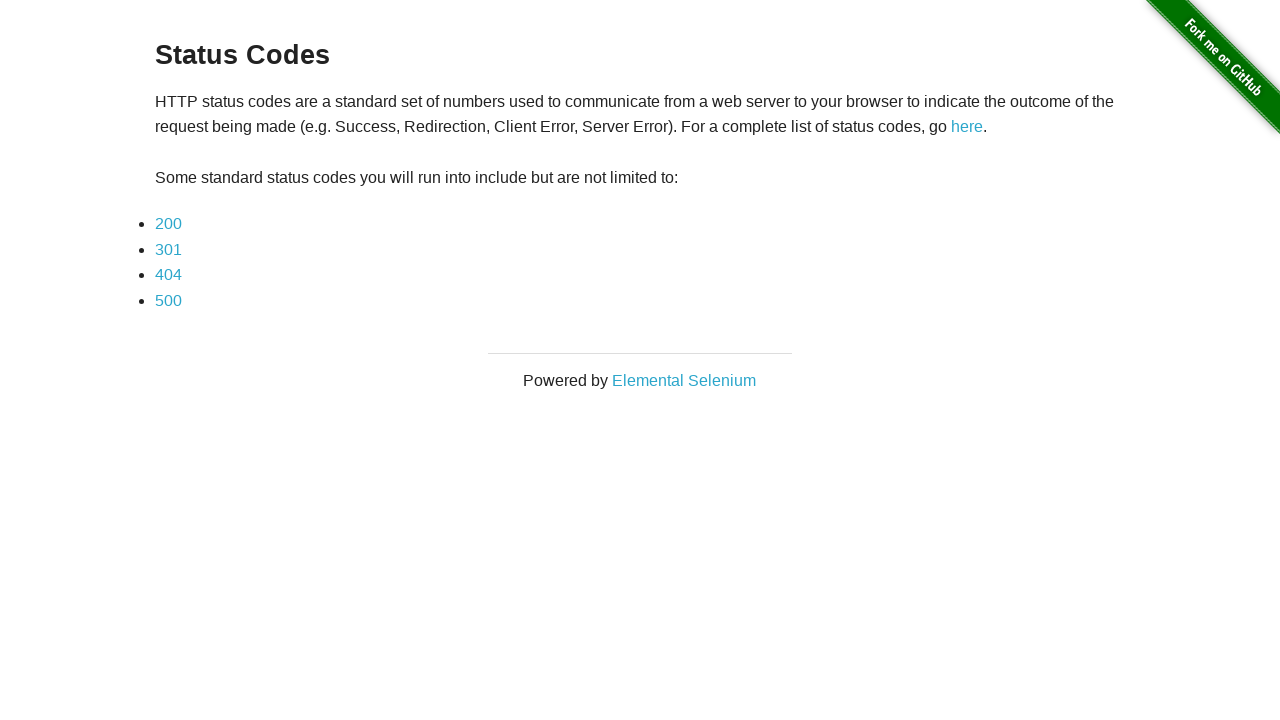